Tests clicking a button and waiting for a paragraph element with multiple exceptions ignored in FluentWait.

Starting URL: https://testeroprogramowania.github.io/selenium/wait2.html

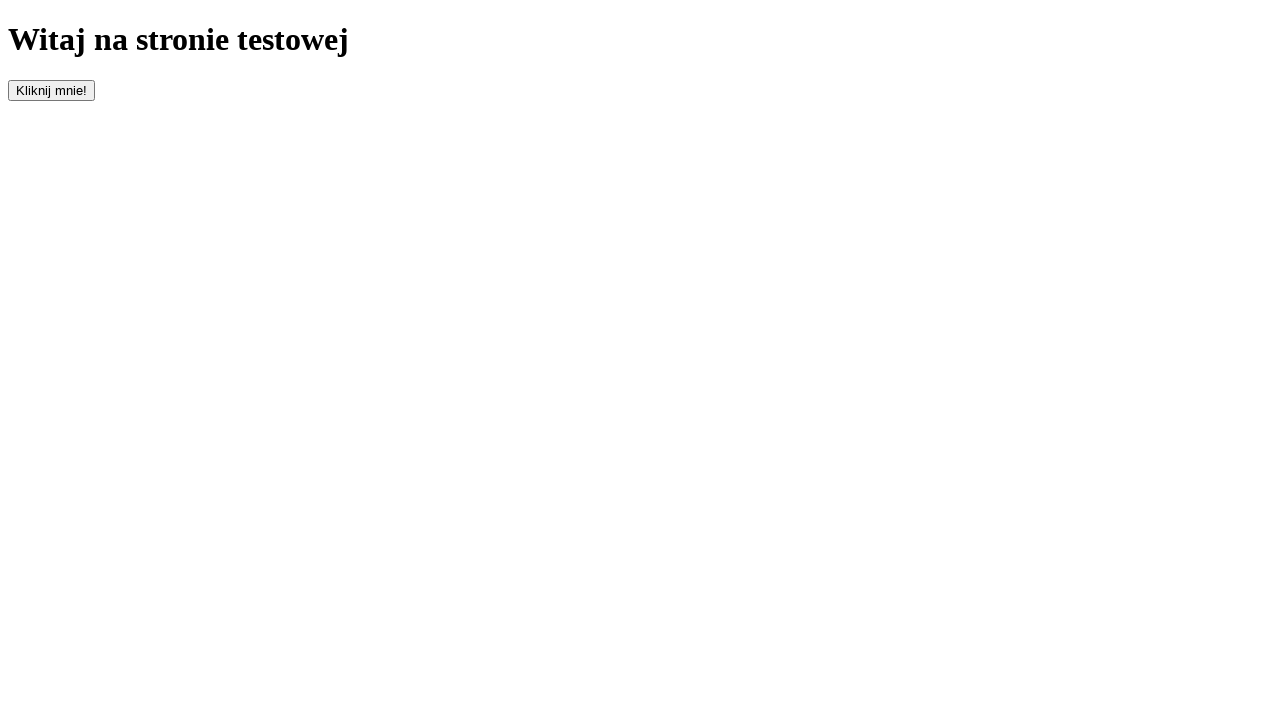

Clicked the 'clickOnMe' button to trigger element appearance at (52, 90) on #clickOnMe
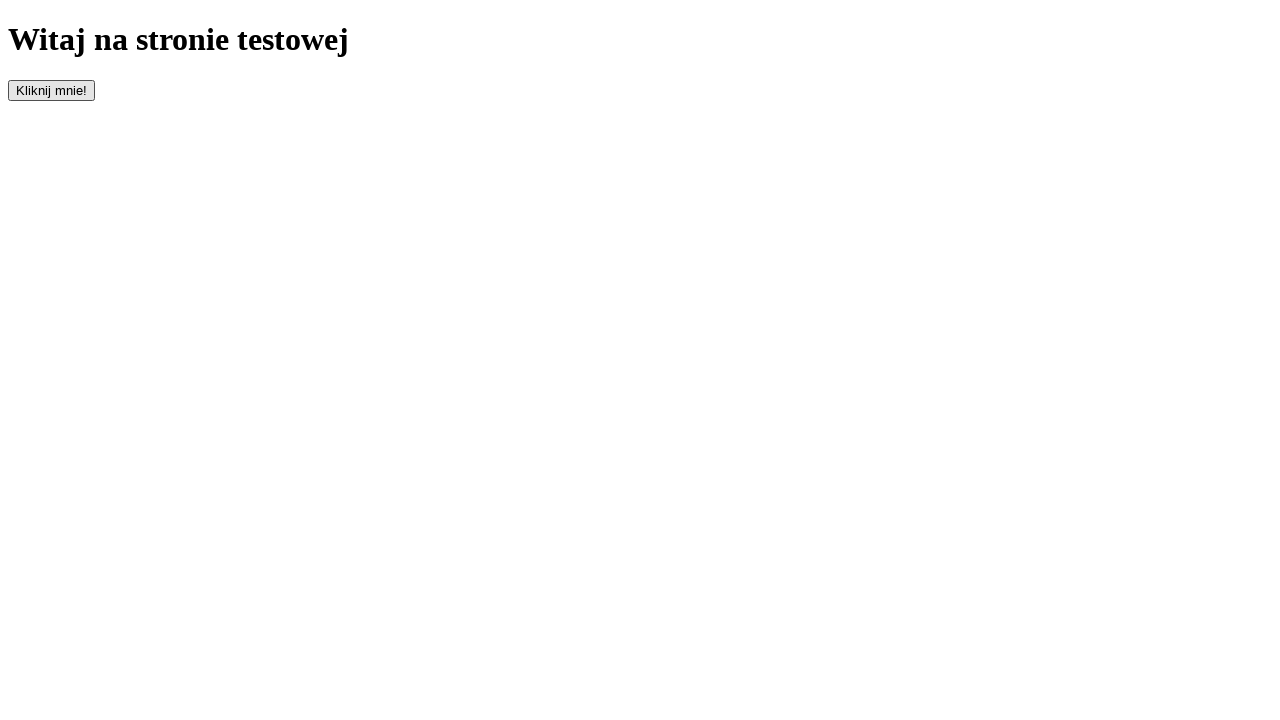

Waited for paragraph element to become visible
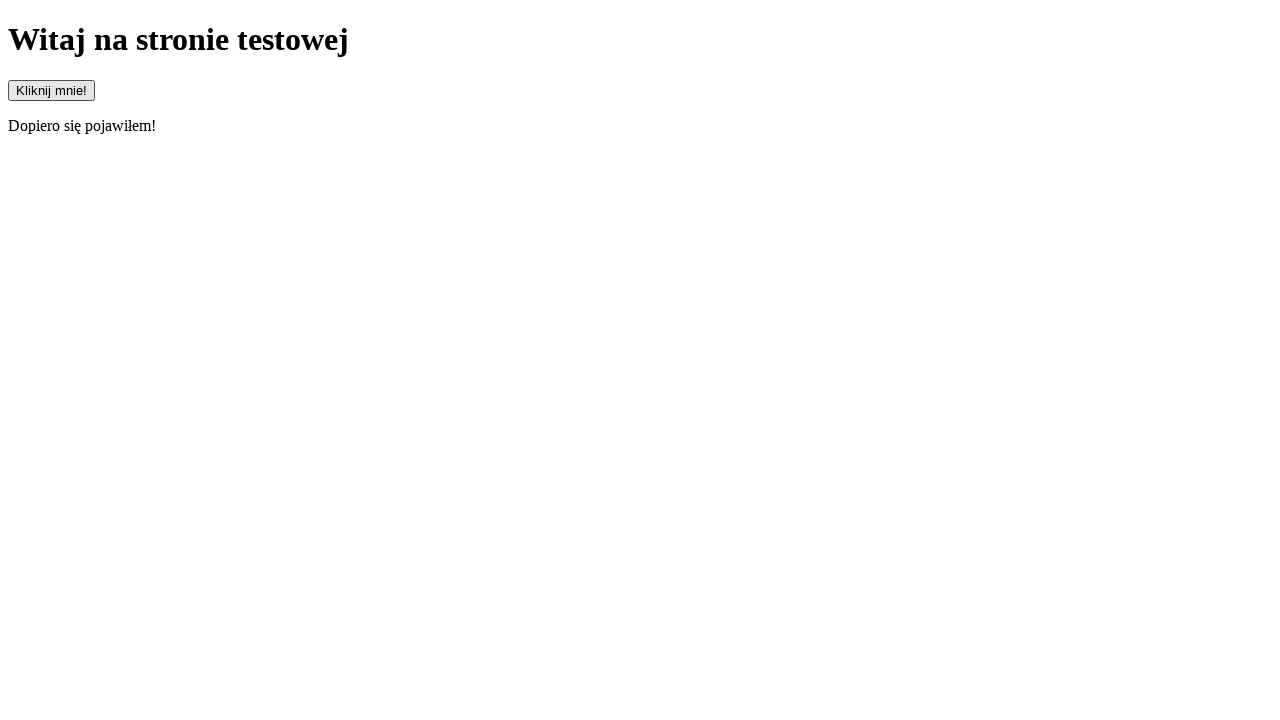

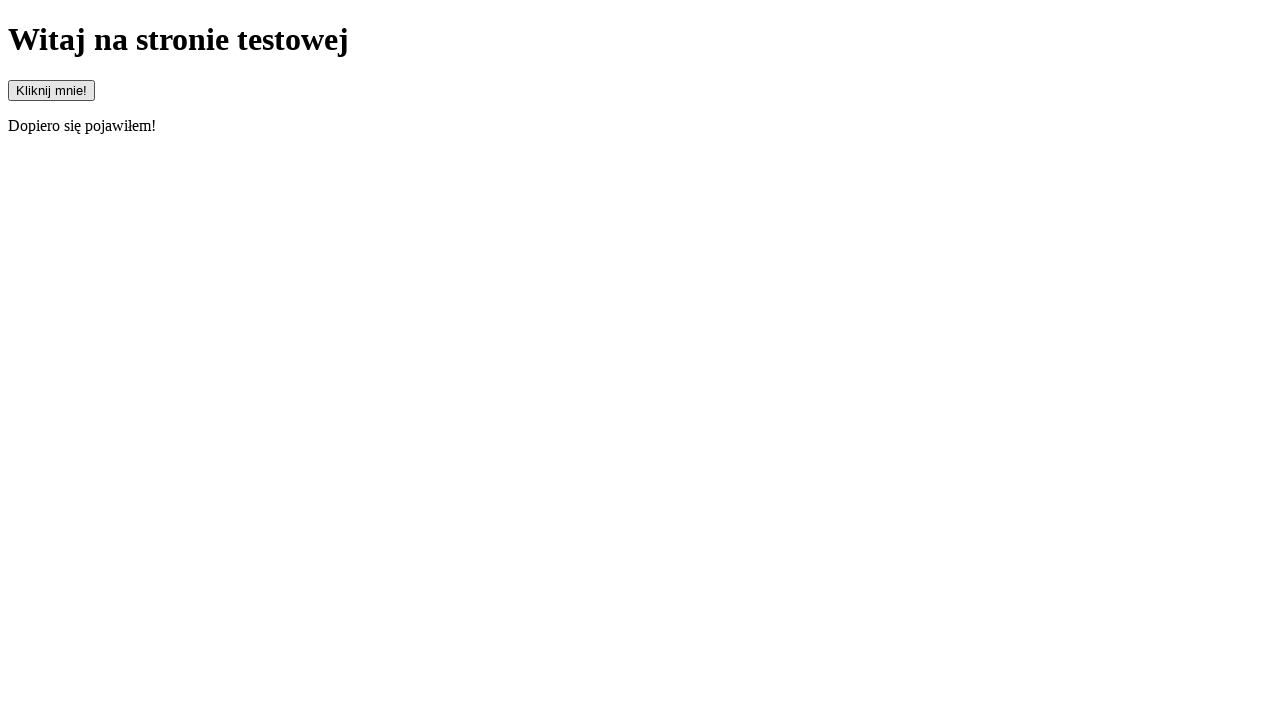